Tests flight booking form by selecting round trip, choosing origin and destination stations, checking senior citizen and student discounts, and searching for flights

Starting URL: https://rahulshettyacademy.com/dropdownsPractise/

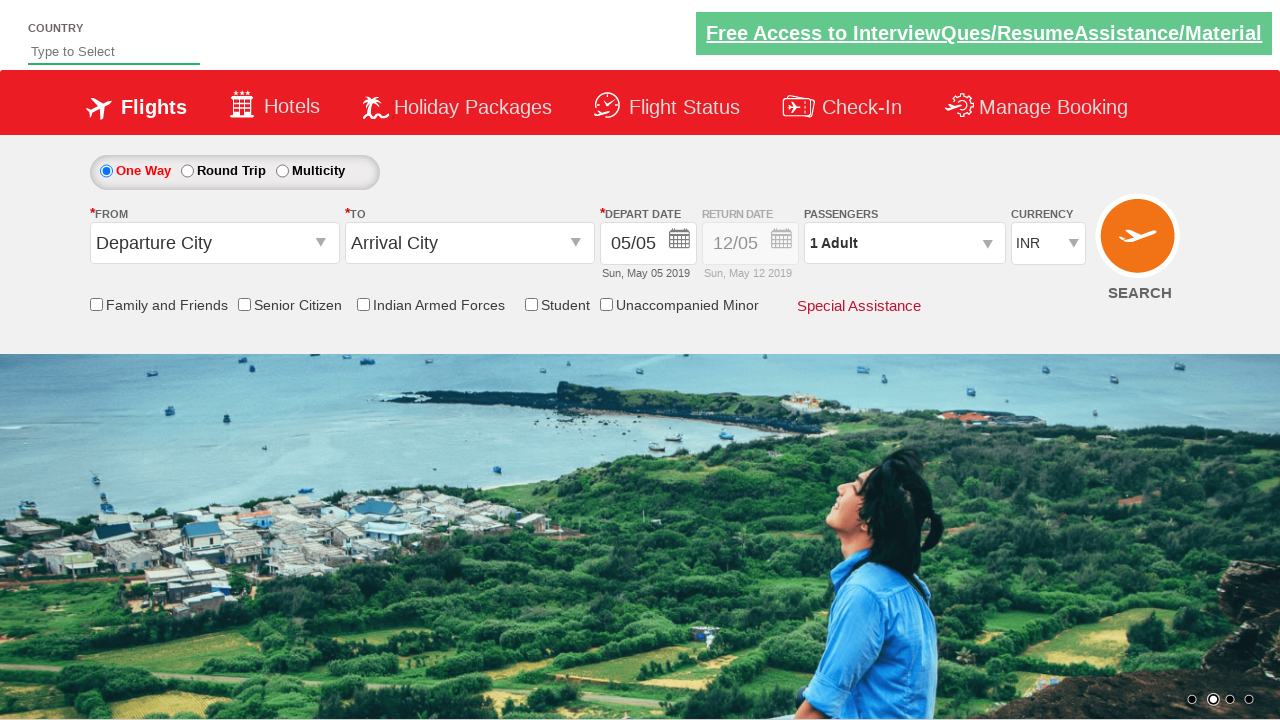

Selected round trip radio button at (187, 171) on #ctl00_mainContent_rbtnl_Trip_1
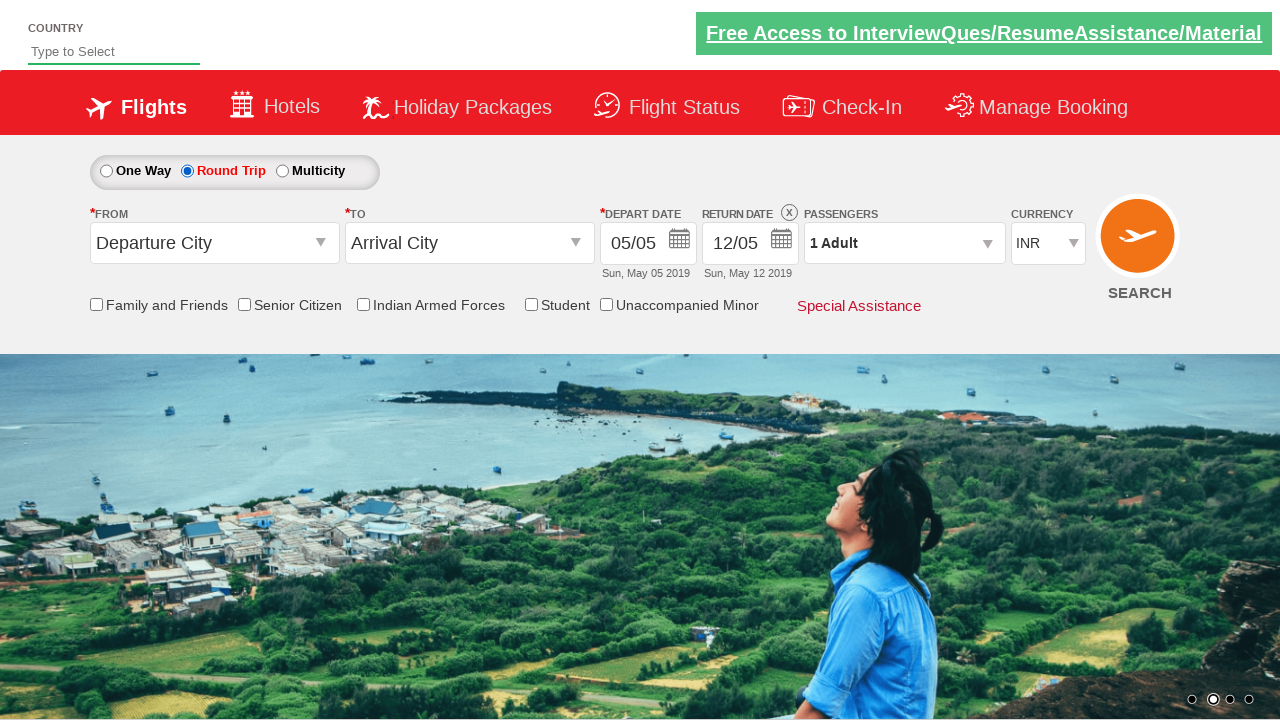

Clicked origin station dropdown at (214, 243) on #ctl00_mainContent_ddl_originStation1_CTXT
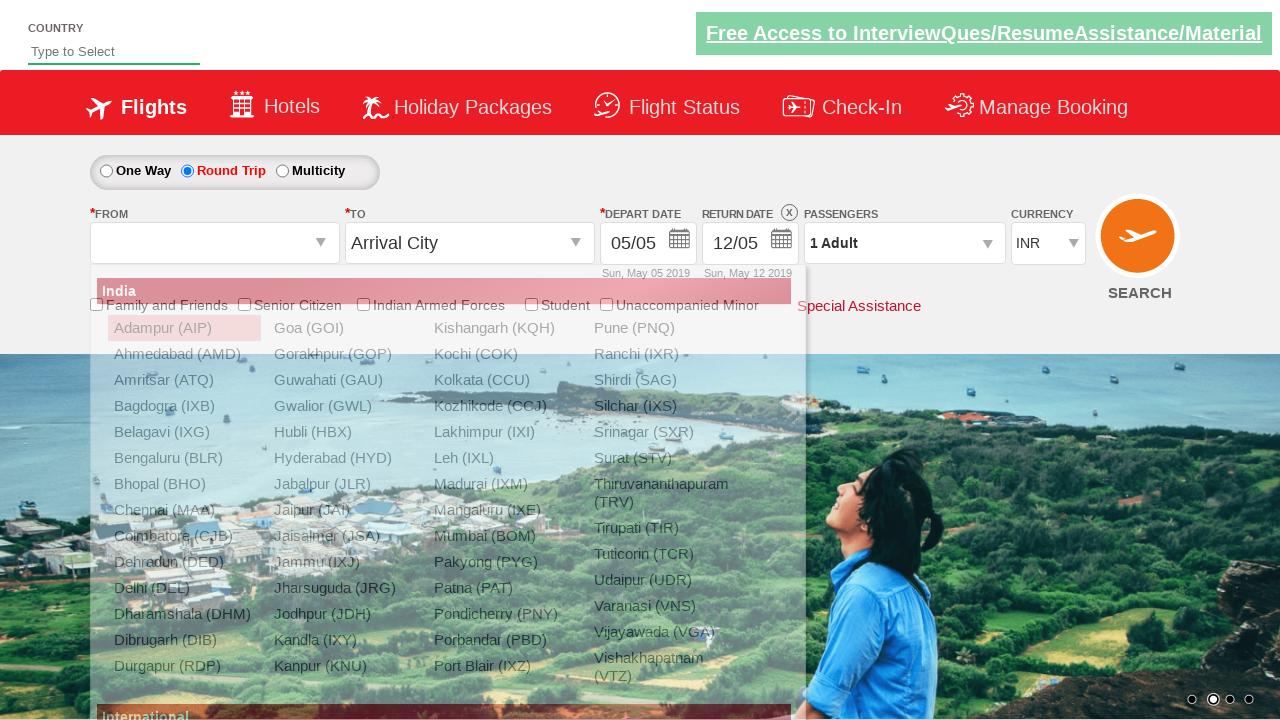

Selected Bangalore (BLR) as origin station at (184, 458) on xpath=//a[@value='BLR']
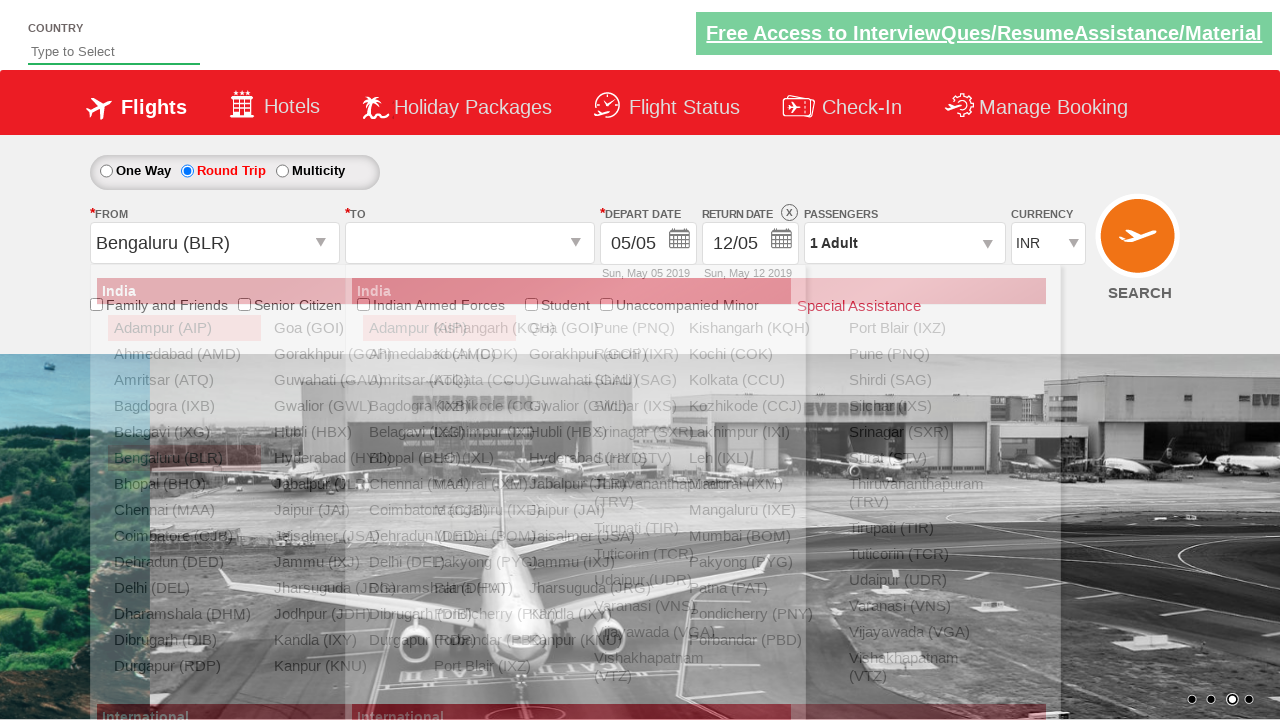

Selected Chennai (MAA) as destination station at (439, 484) on xpath=//div[@id='ctl00_mainContent_ddl_destinationStation1_CTNR']//a[@value='MAA
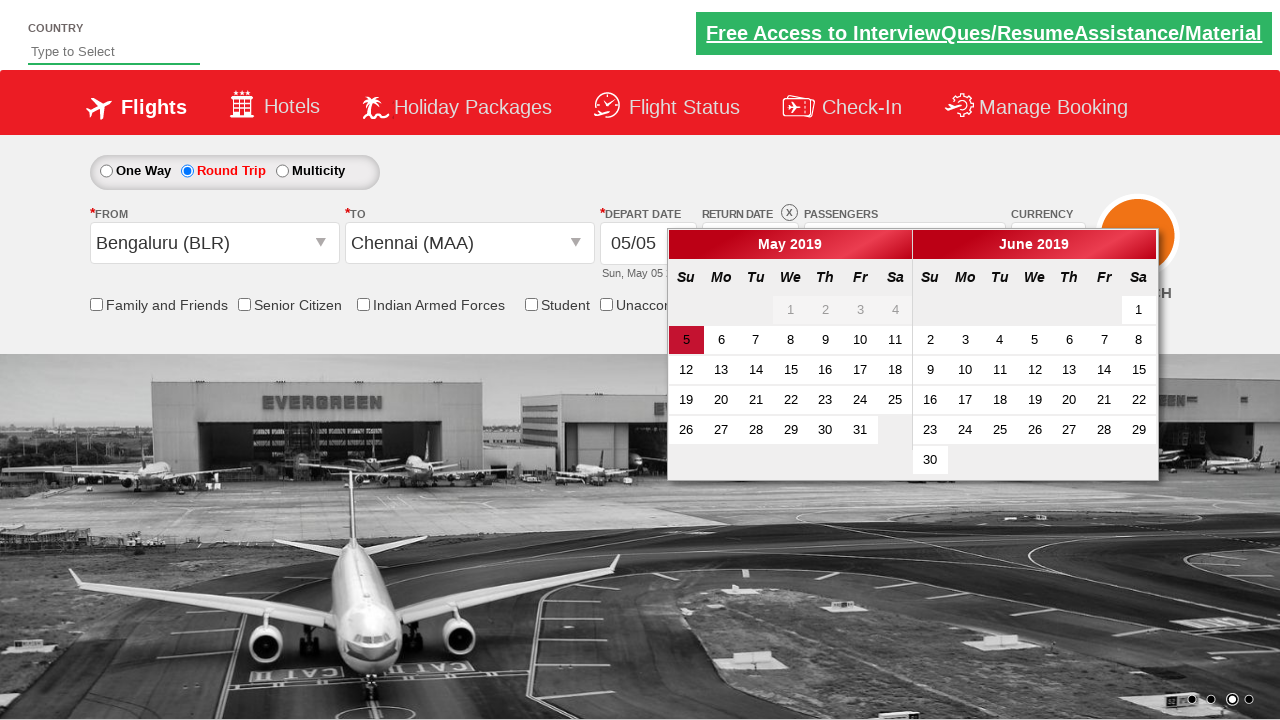

Checked senior citizen discount checkbox at (244, 304) on #ctl00_mainContent_chk_SeniorCitizenDiscount
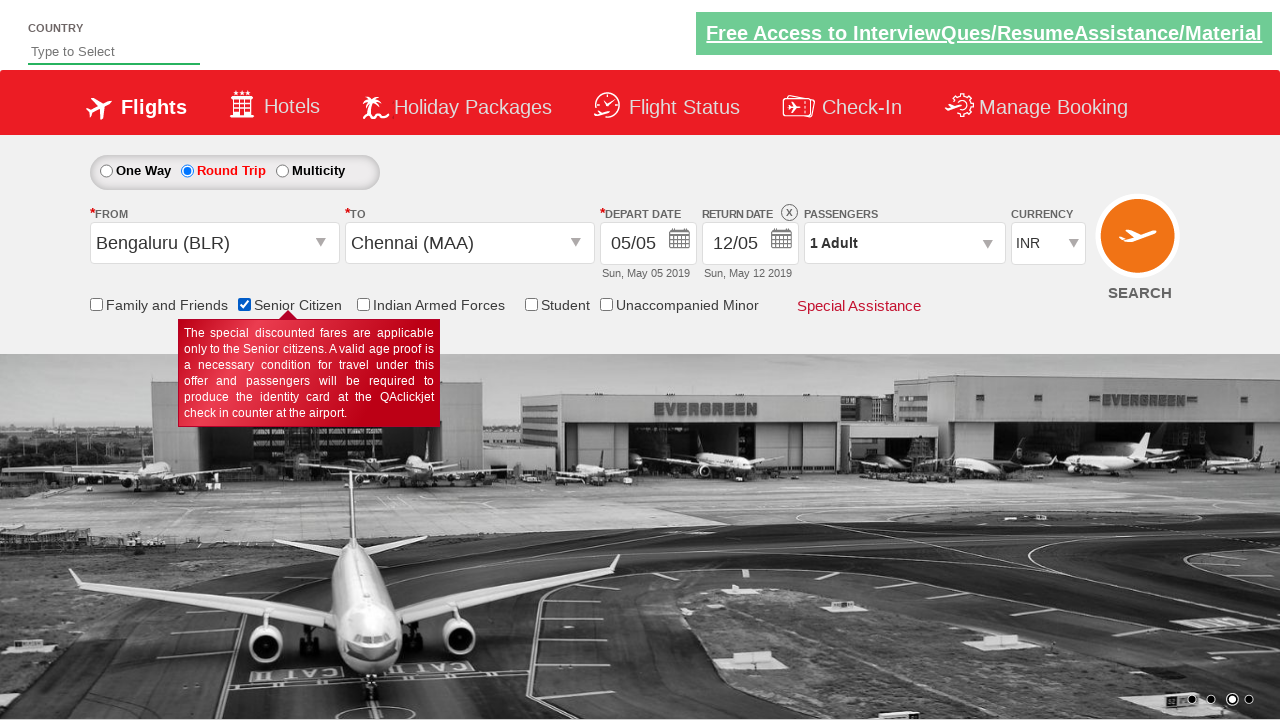

Opened calendar for return date selection at (750, 244) on #ctl00_mainContent_view_date2
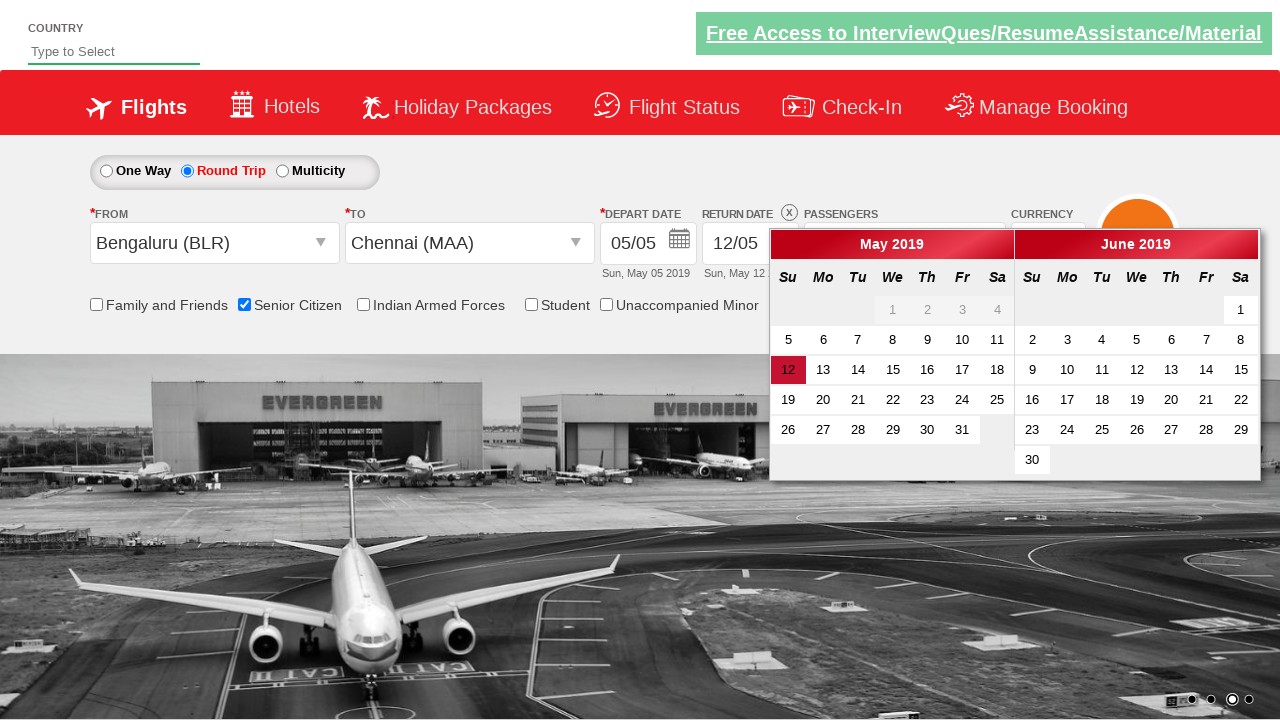

Checked student discount checkbox at (531, 304) on #ctl00_mainContent_chk_StudentDiscount
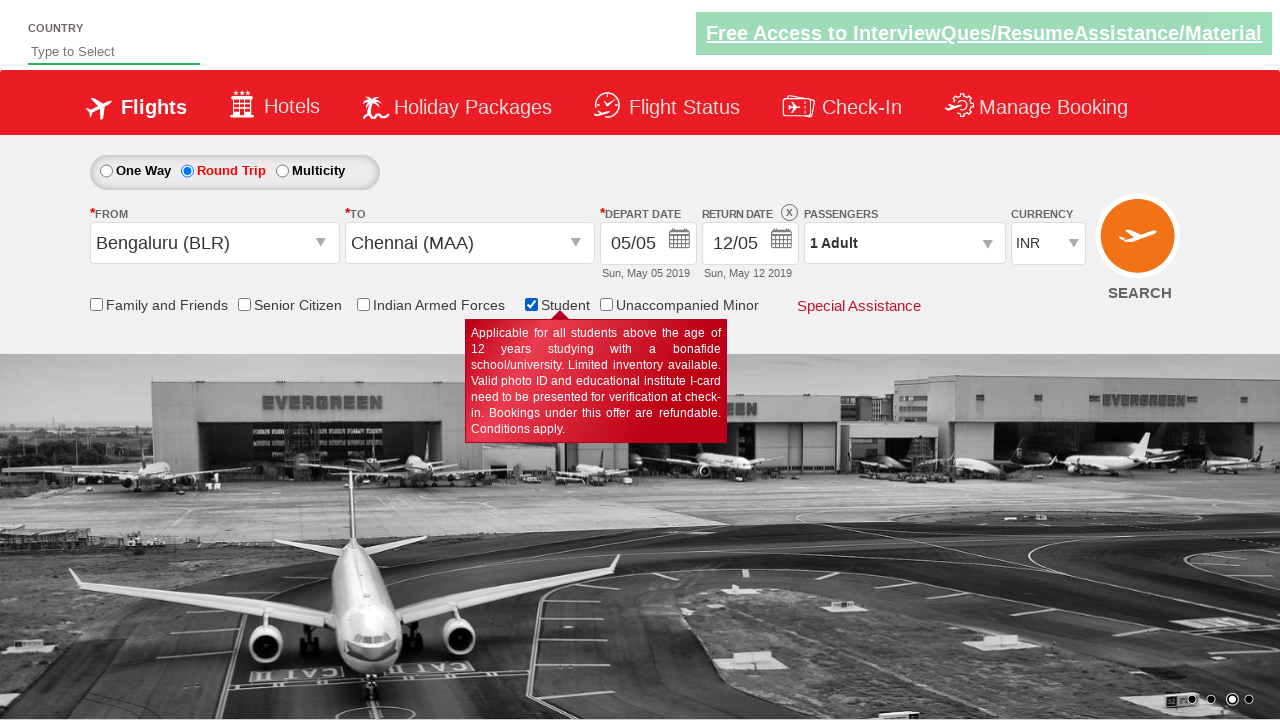

Clicked find flights button to search for available flights at (1140, 245) on #ctl00_mainContent_btn_FindFlights
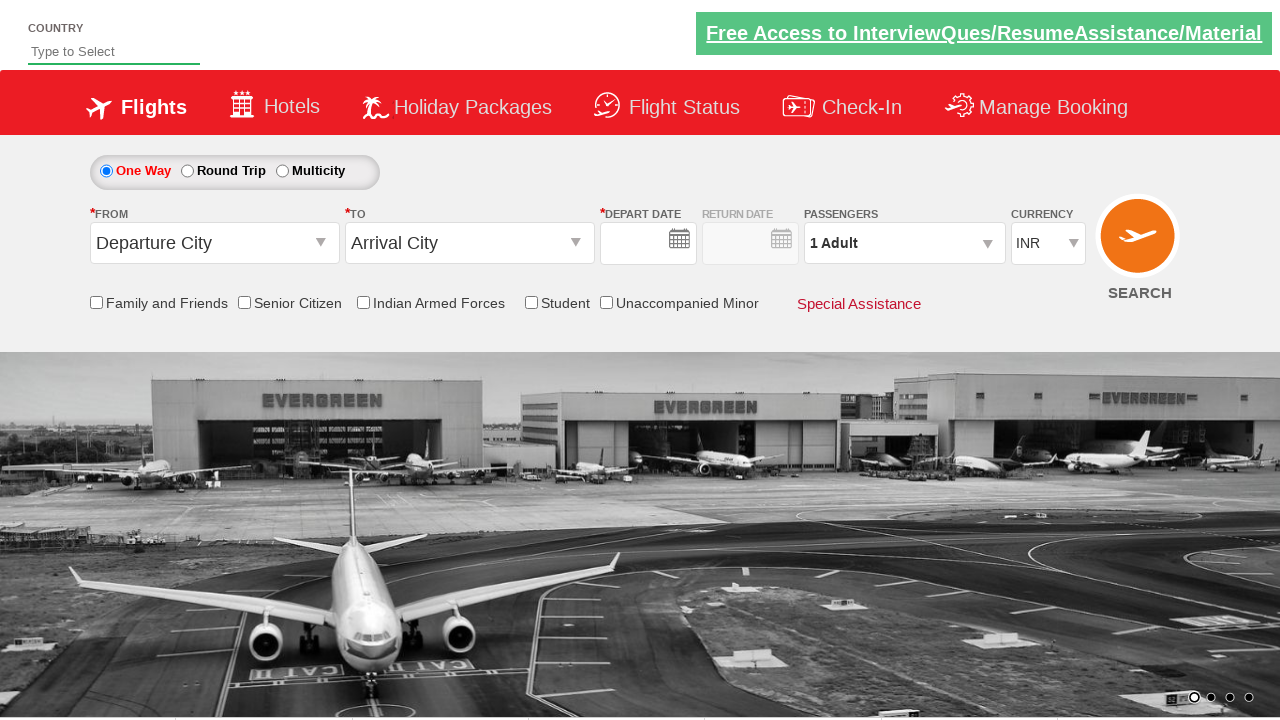

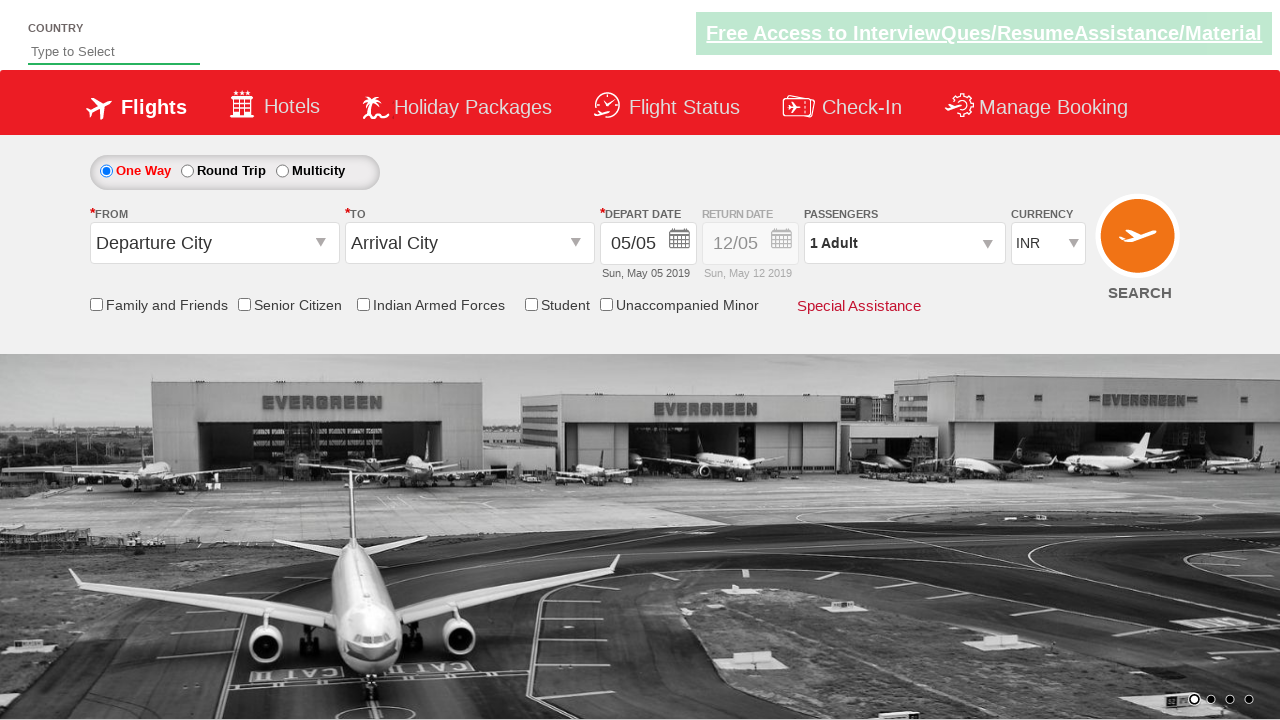